Tests AJAX functionality by clicking a button that triggers an AJAX request and waiting for the success message using locator expect timeout

Starting URL: http://uitestingplayground.com/ajax

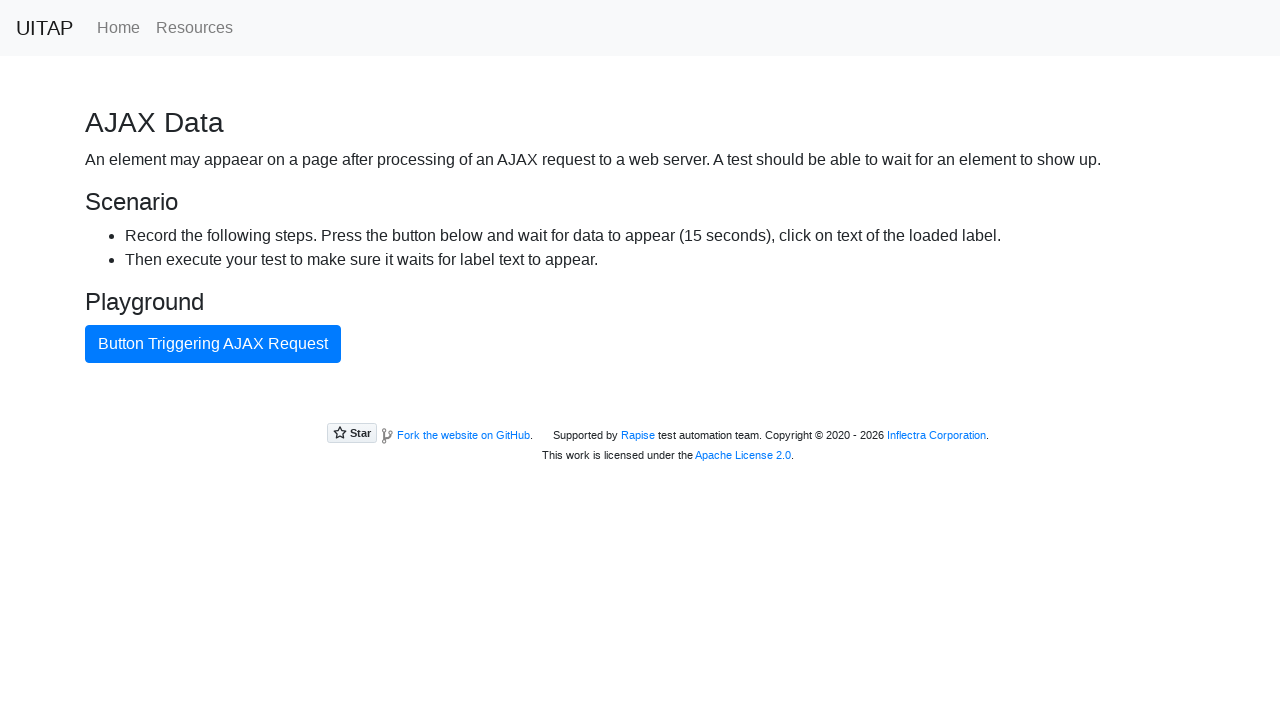

Clicked button that triggers AJAX request at (213, 344) on internal:role=button[name="Button Triggering AJAX Request"i]
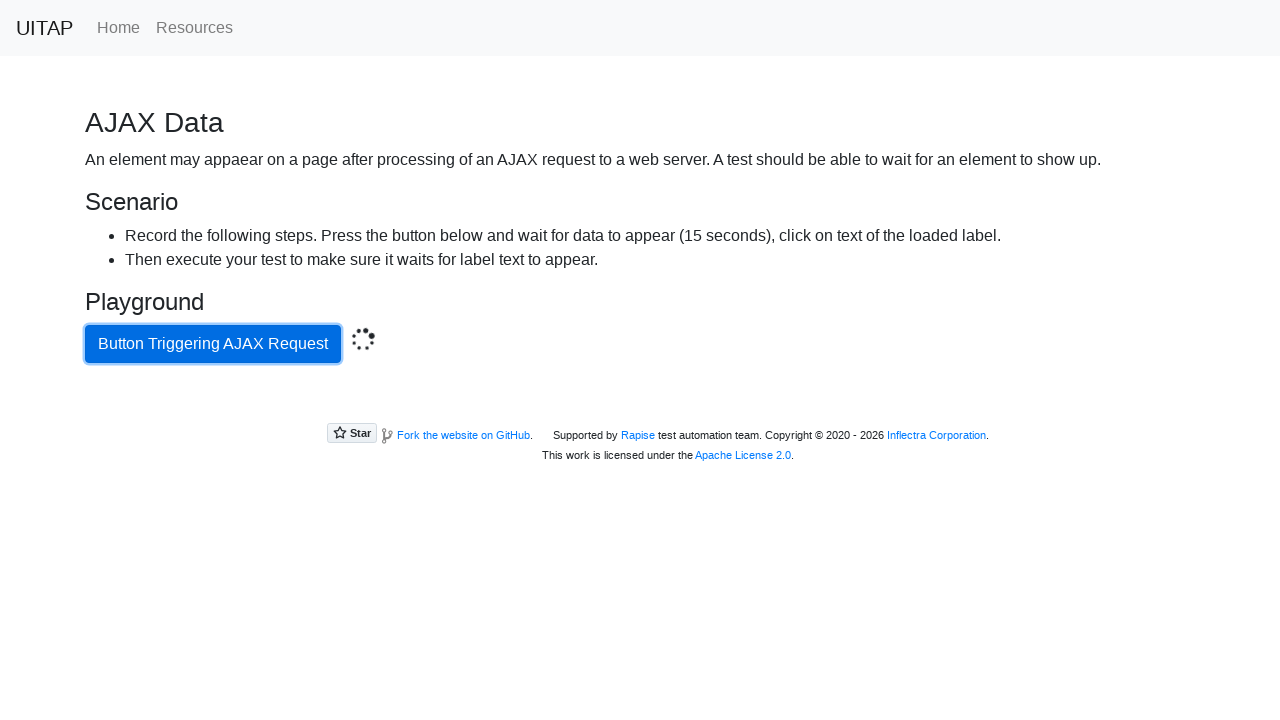

AJAX success message appeared within 20 second timeout
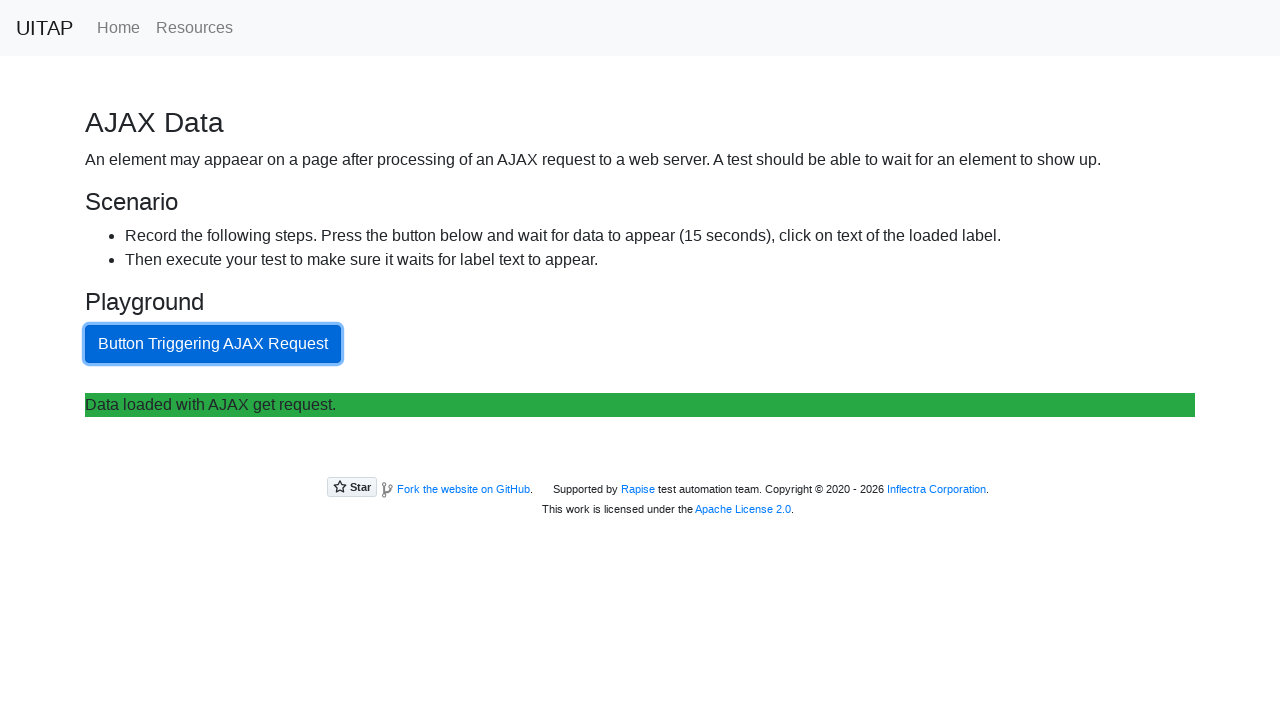

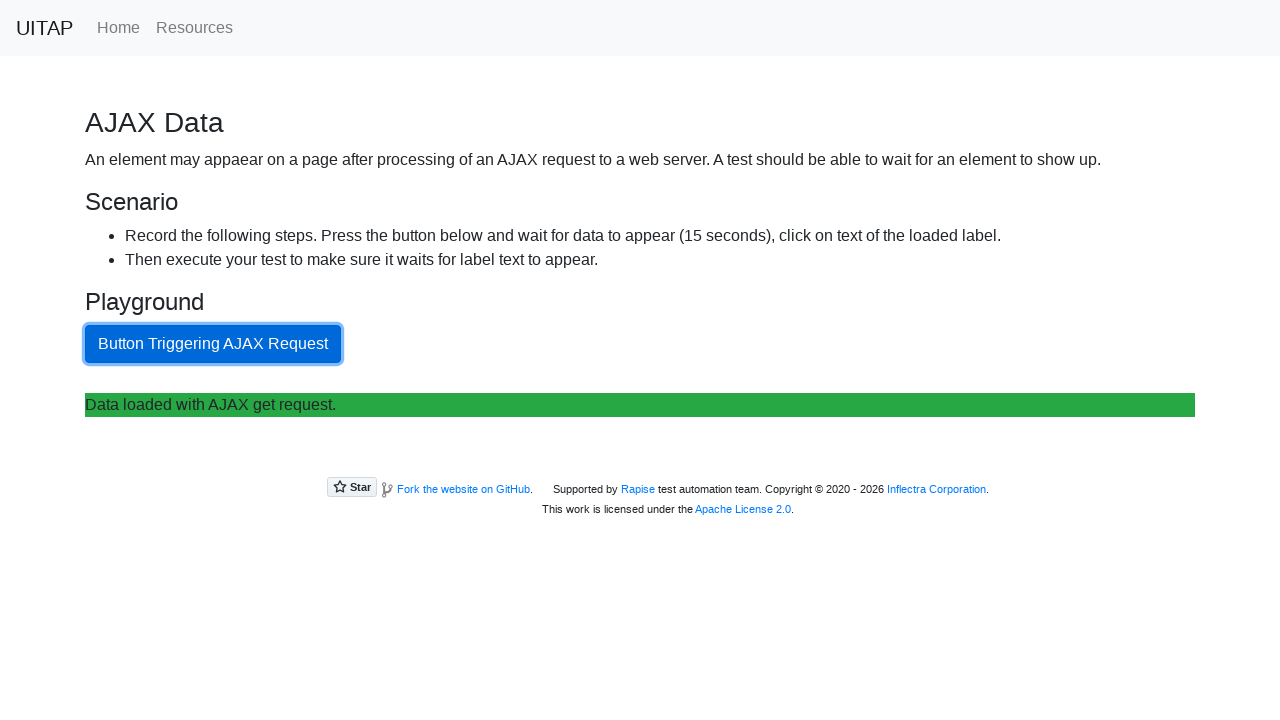